Navigates to the SV Burger homepage and clicks on the Sign Up button to access the registration page

Starting URL: https://svburger1.co.il/#/HomePage

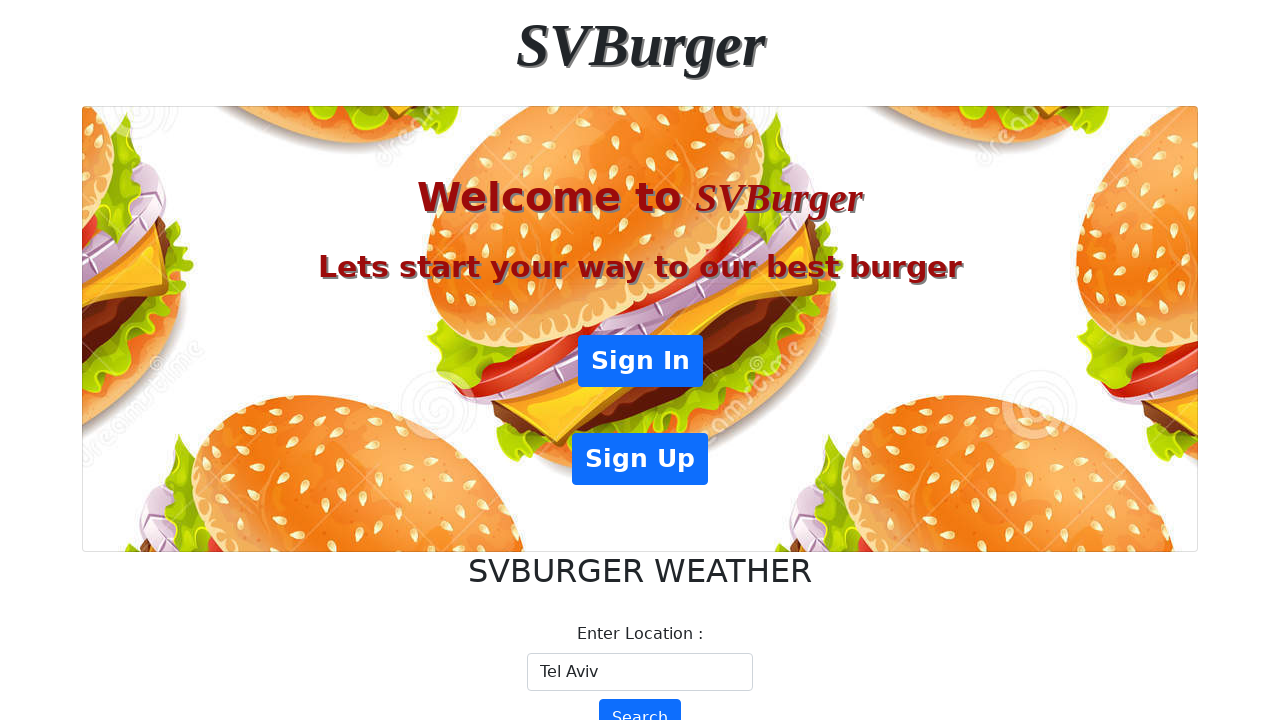

Waited for Sign Up button to load on SV Burger homepage
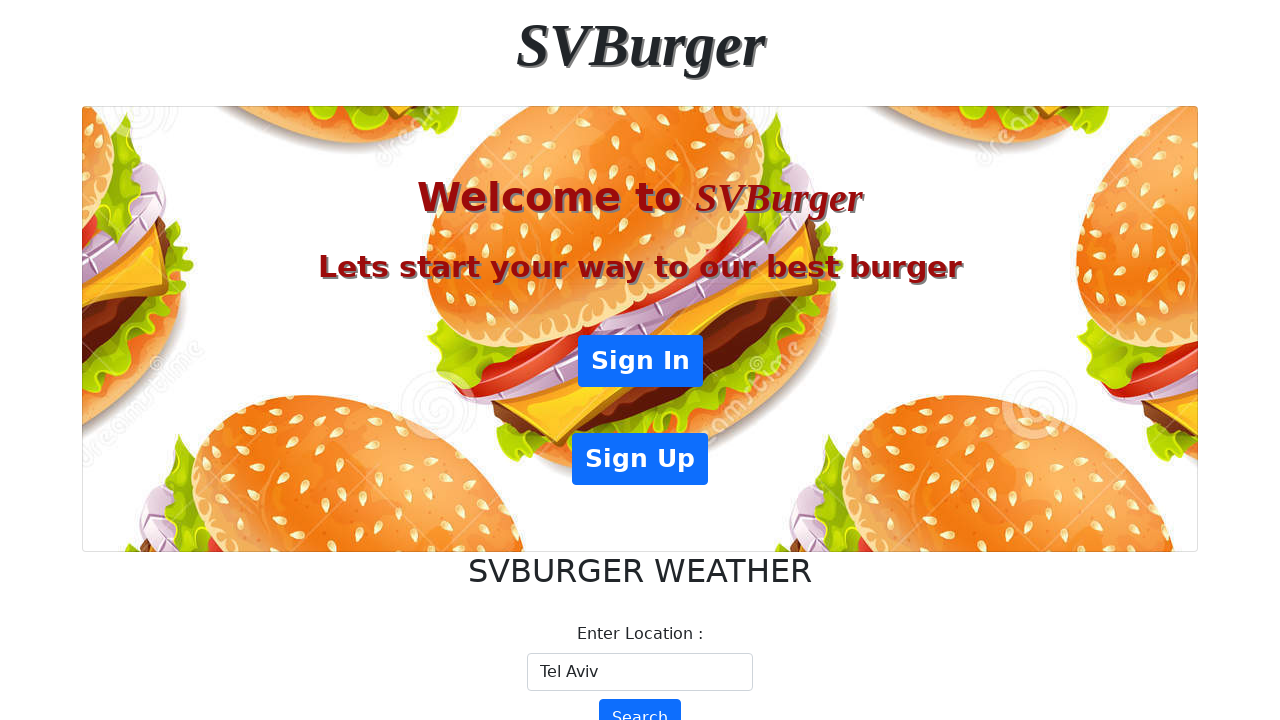

Located all primary buttons on the page
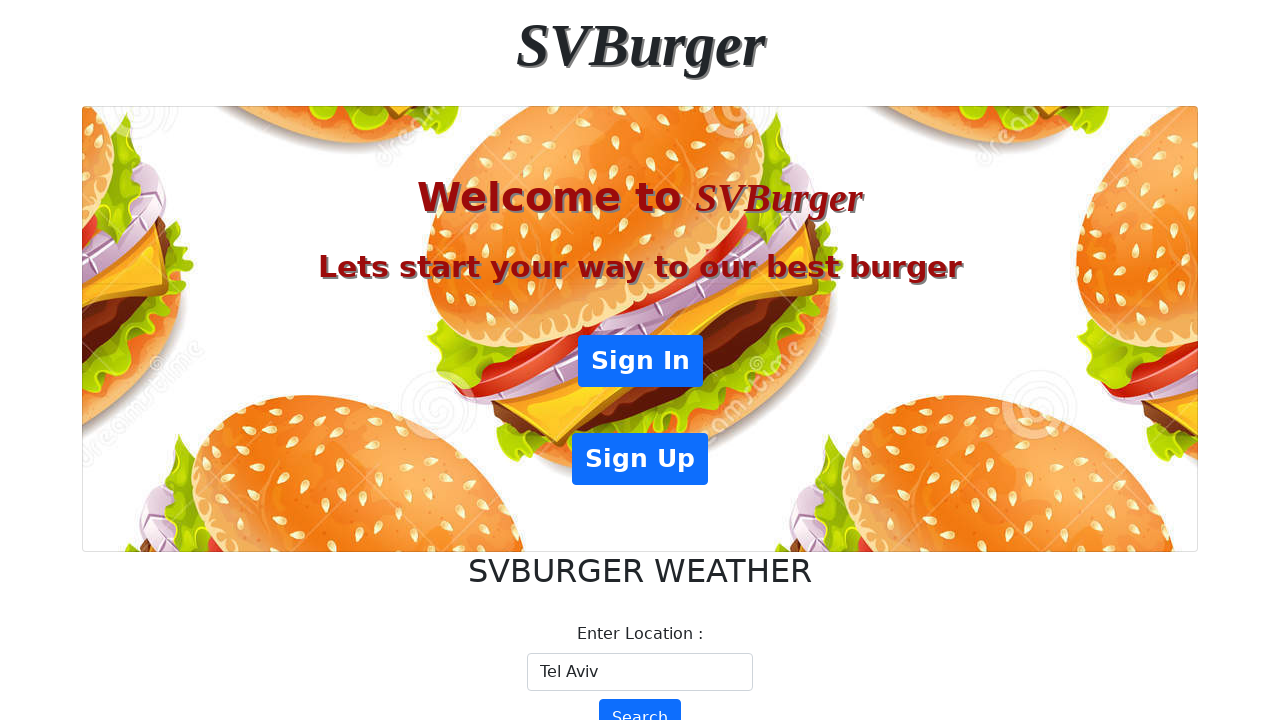

Clicked on the Sign Up button to access the registration page at (640, 459) on .btn.btn-primary >> nth=1
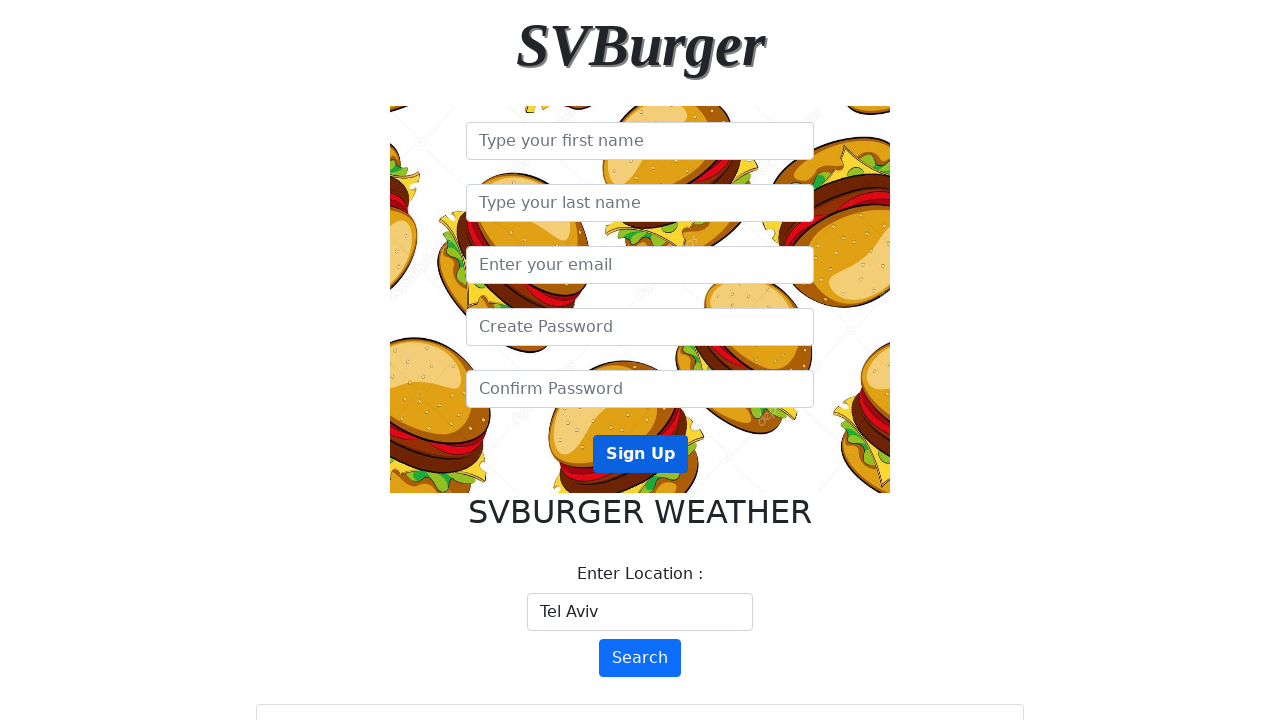

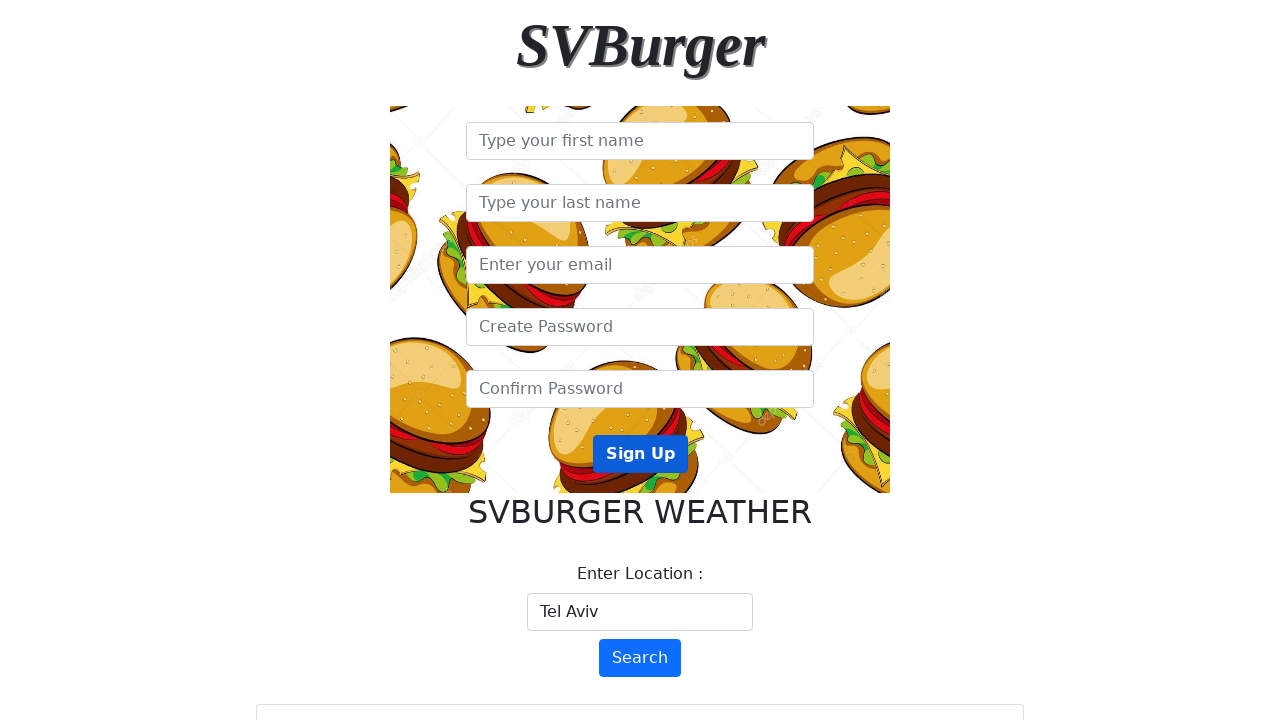